Basic browser introduction script that navigates to Rahul Shetty Academy website and retrieves the page title and current URL

Starting URL: https://rahulshettyacademy.com

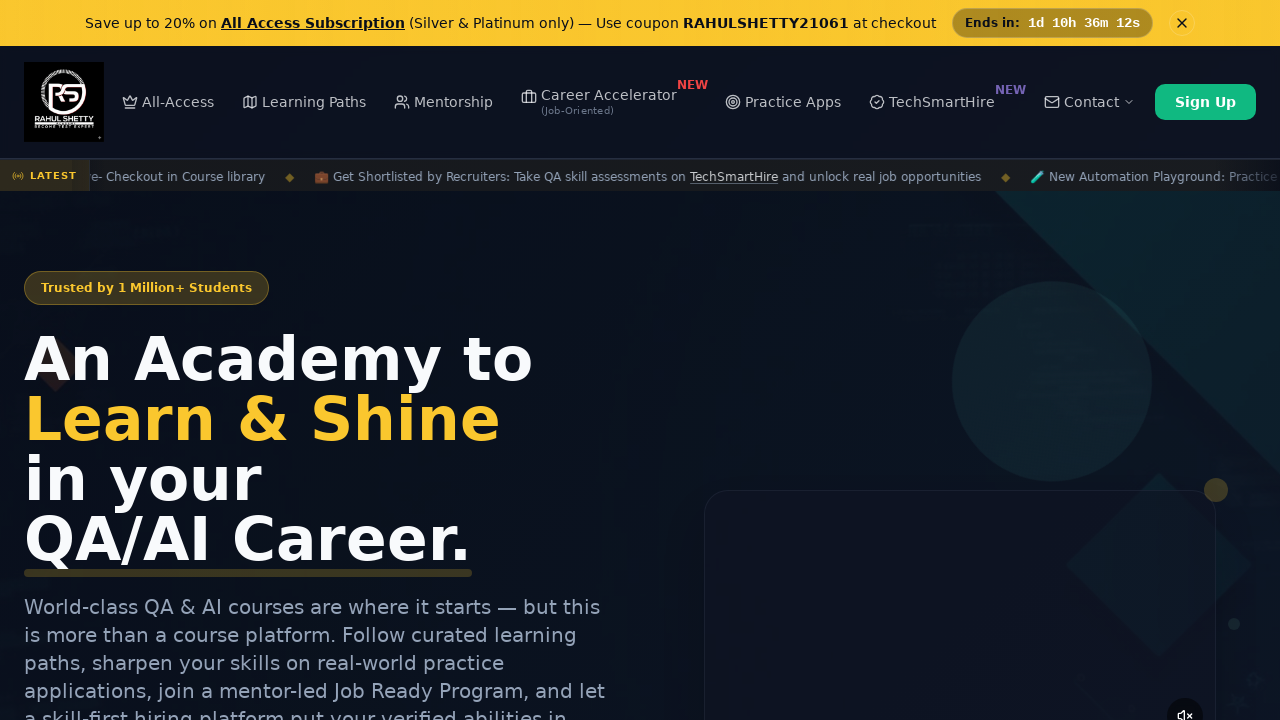

Waited for page to load - DOM content loaded
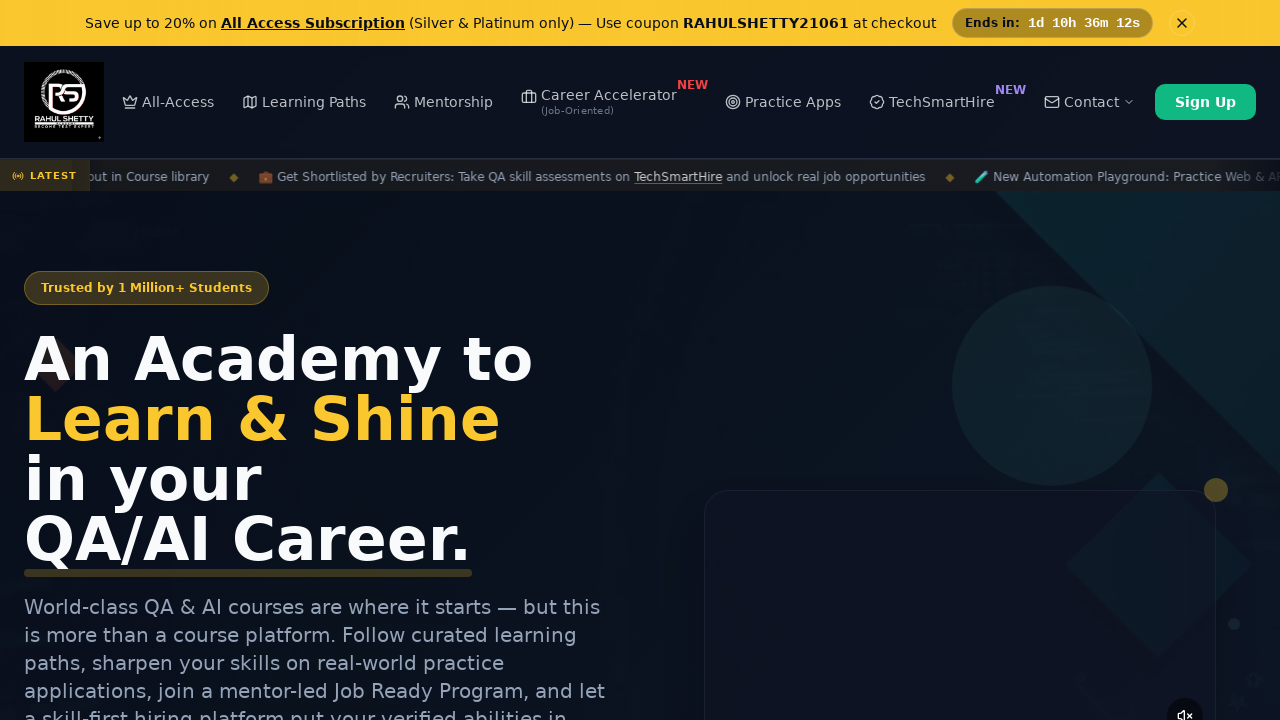

Retrieved page title: Rahul Shetty Academy | QA Automation, Playwright, AI Testing & Online Training
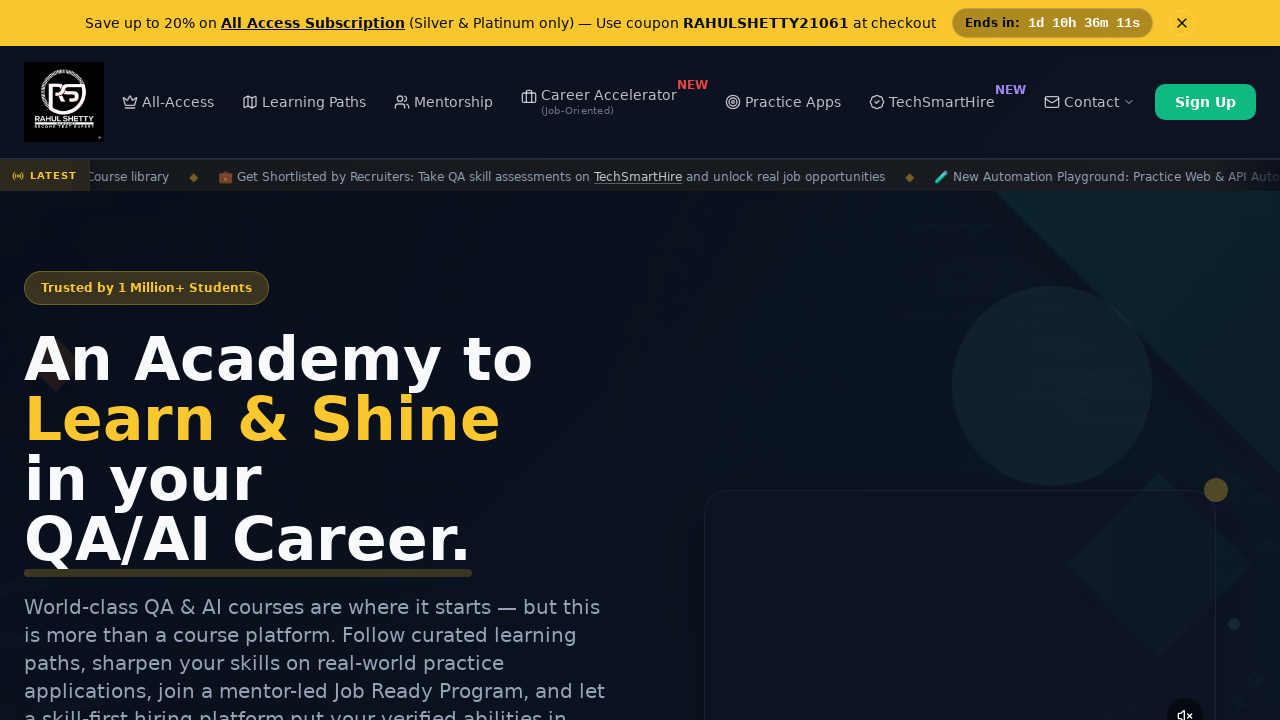

Retrieved current URL: https://rahulshettyacademy.com/
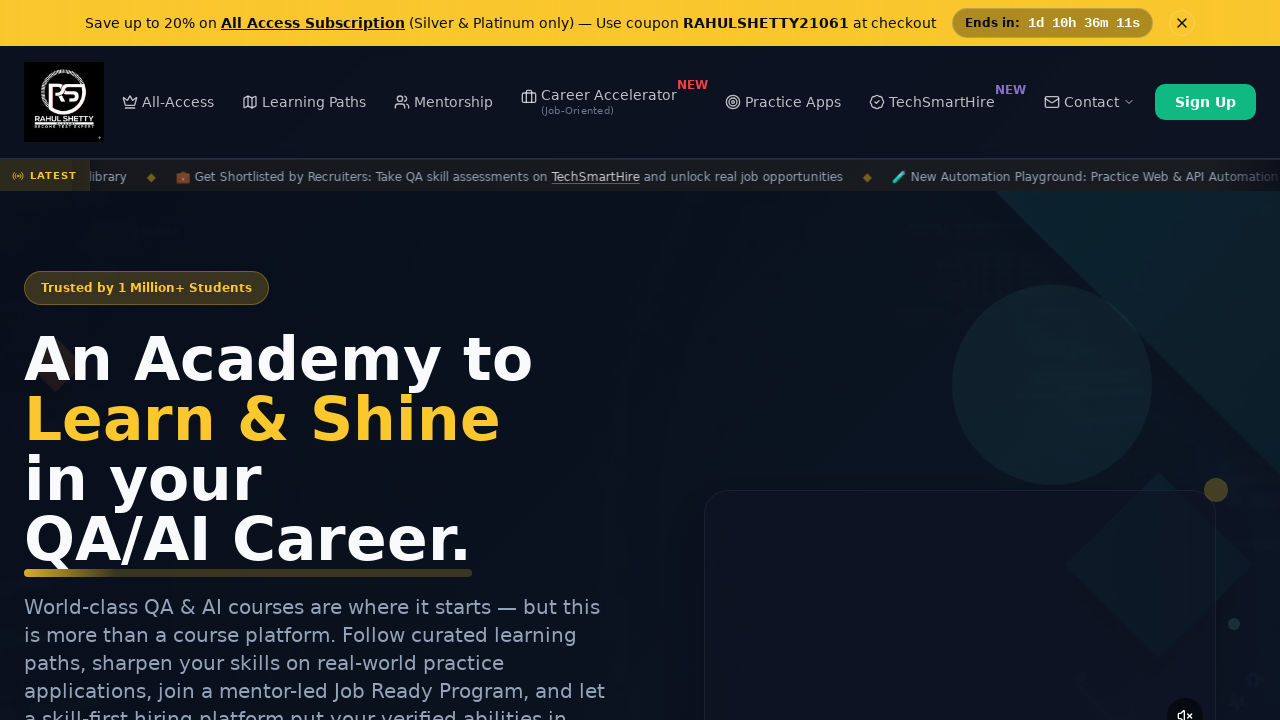

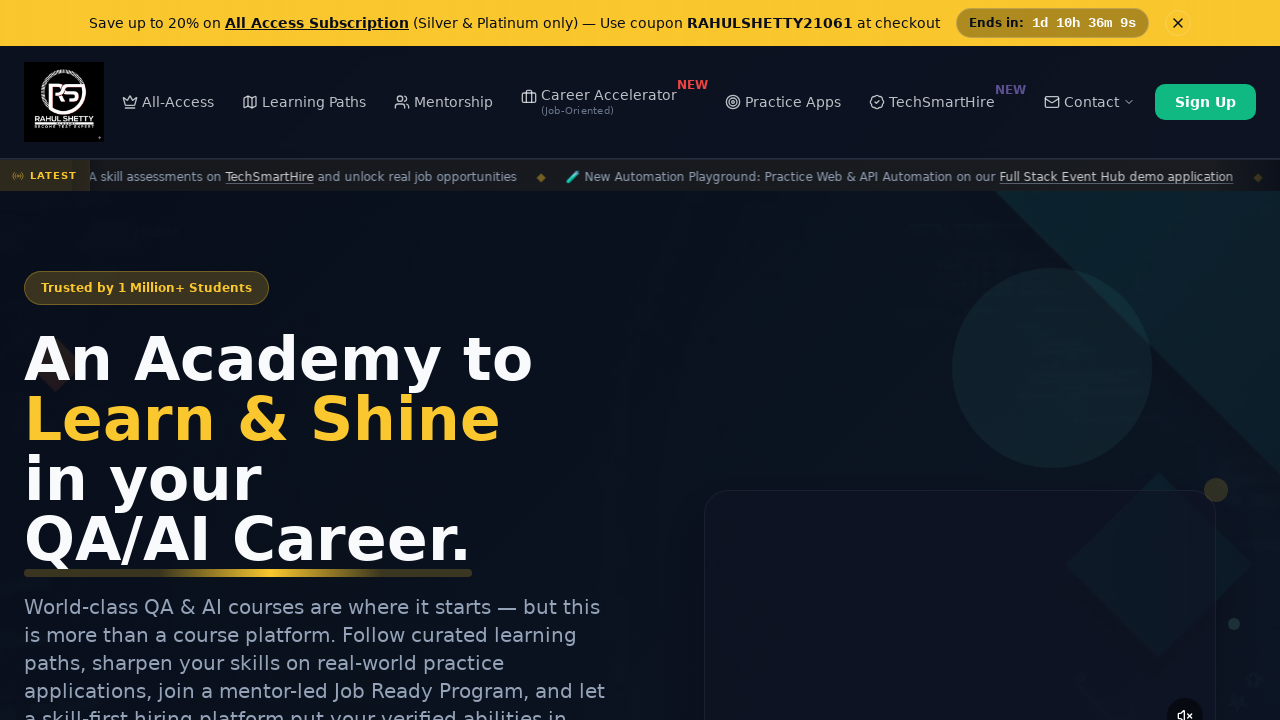